Checks if product details accordion heading is present

Starting URL: https://www.thesouledstore.com/explore/t-shirts

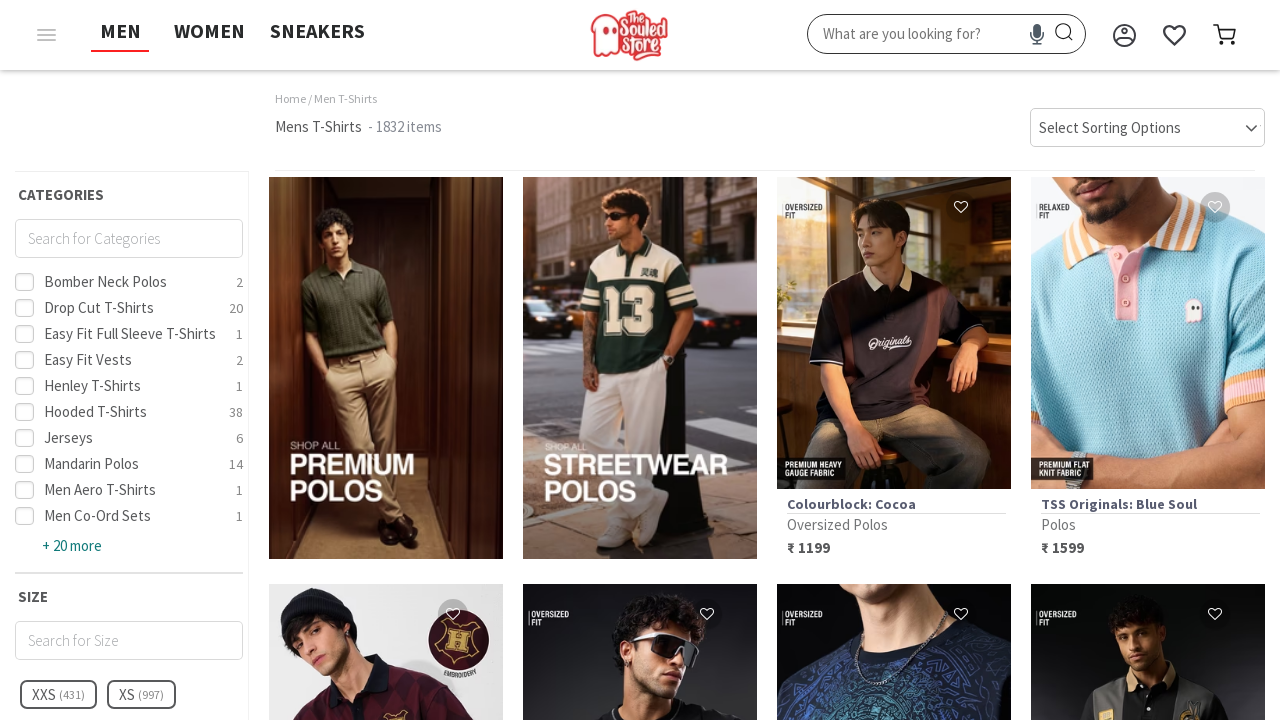

Clicked on a product link from the t-shirts listing at (386, 368) on [id^='productlist-'] a
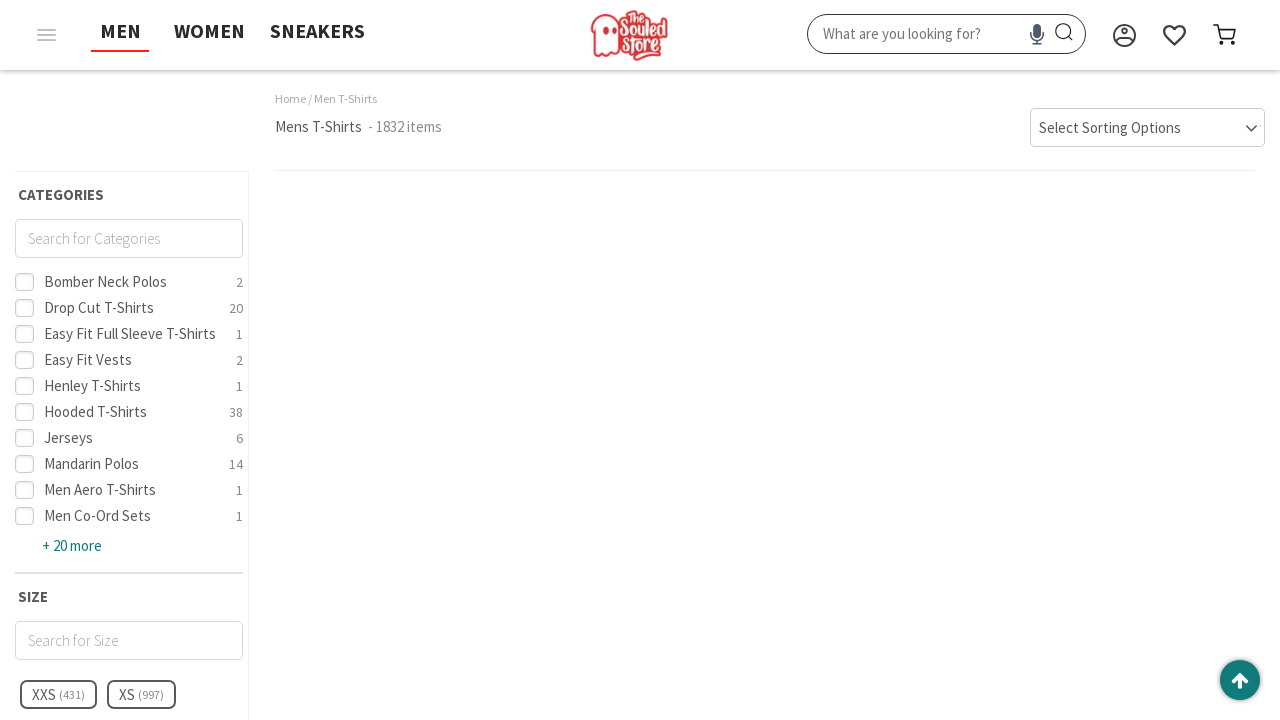

Waited for product detail page to load completely
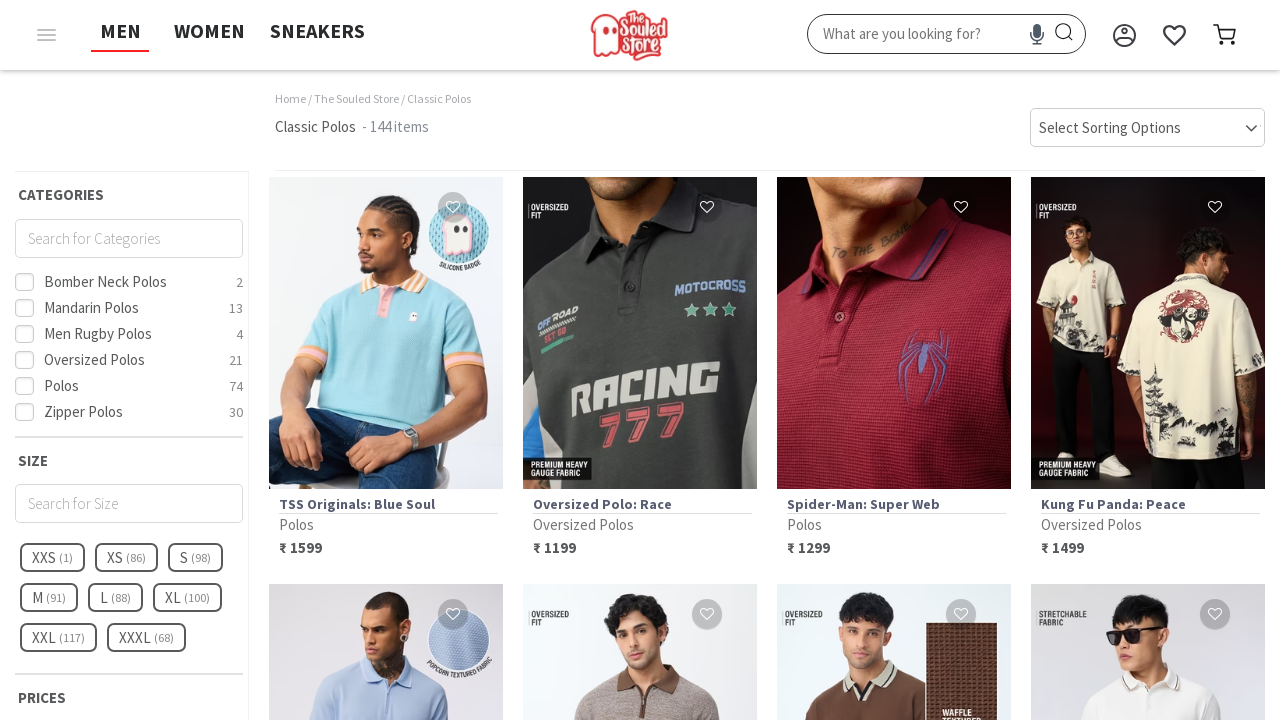

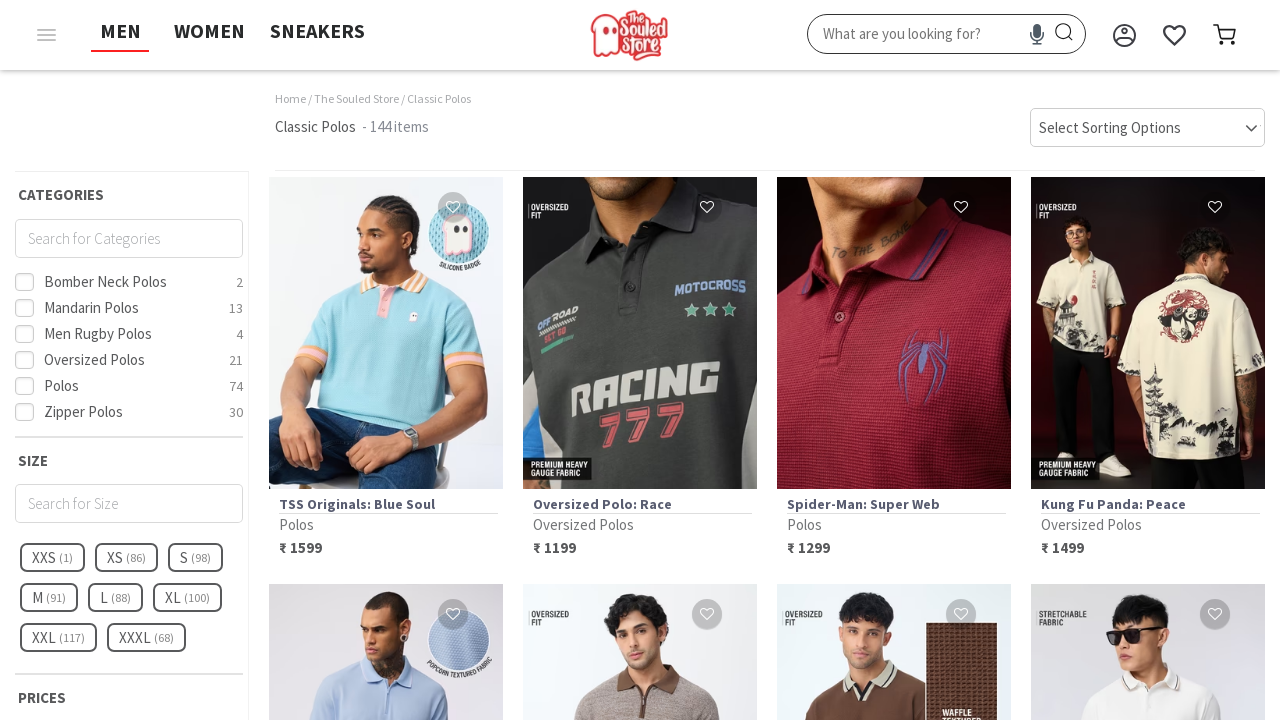